Tests the TodoMVC application by creating a new todo item, clicking on it, and navigating to the Active filter view.

Starting URL: https://demo.playwright.dev/todomvc/

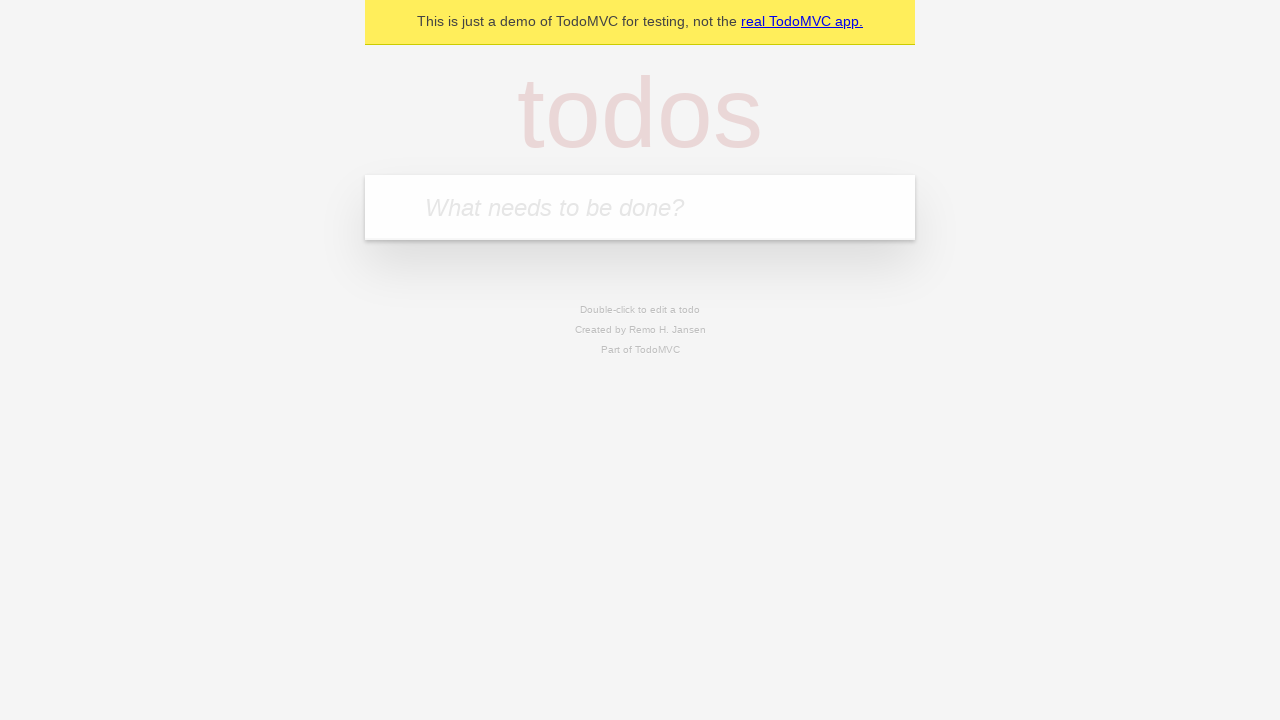

Clicked on the todo input field at (640, 207) on internal:attr=[placeholder="What needs to be done?"i]
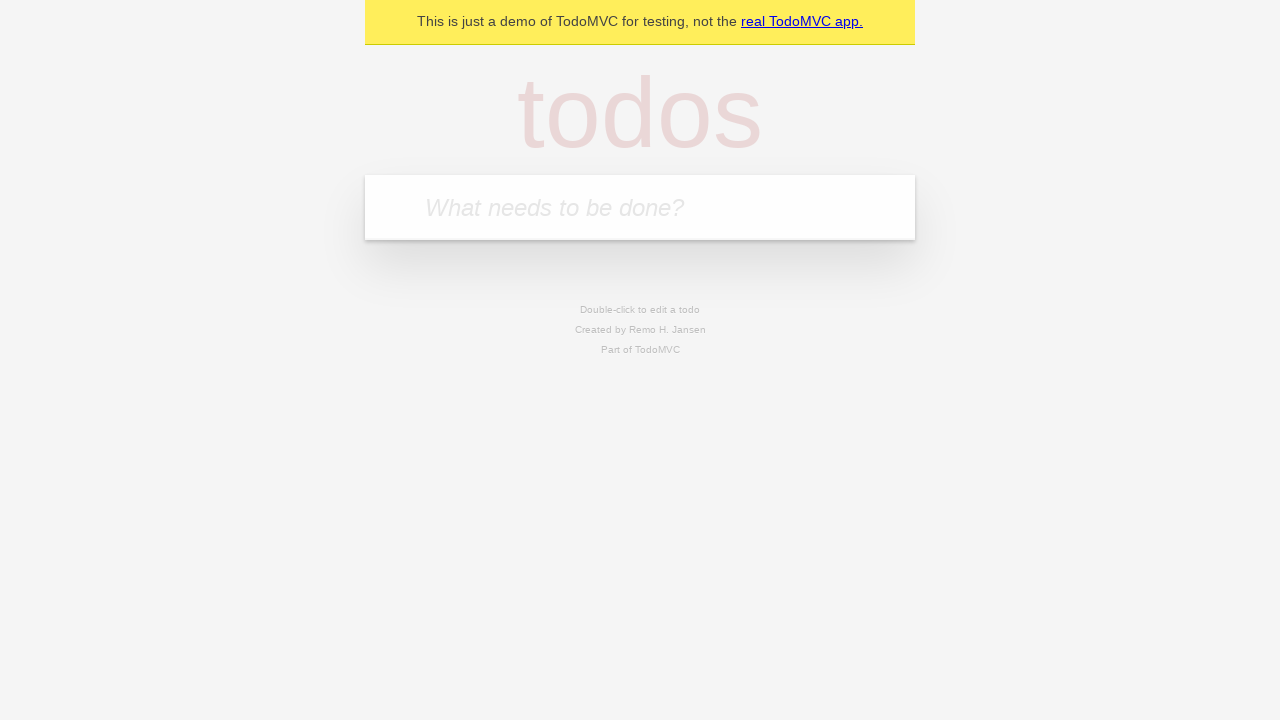

Filled todo input field with 'hello' on internal:attr=[placeholder="What needs to be done?"i]
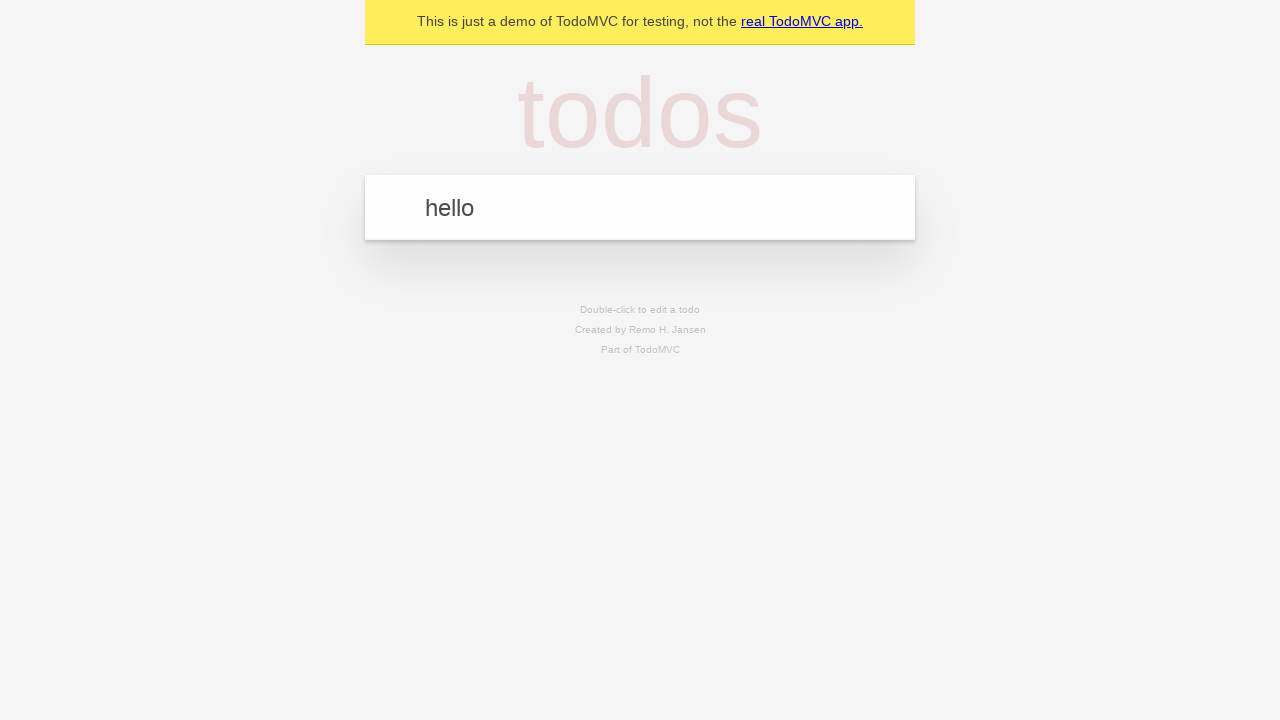

Pressed Enter to create the new todo item on internal:attr=[placeholder="What needs to be done?"i]
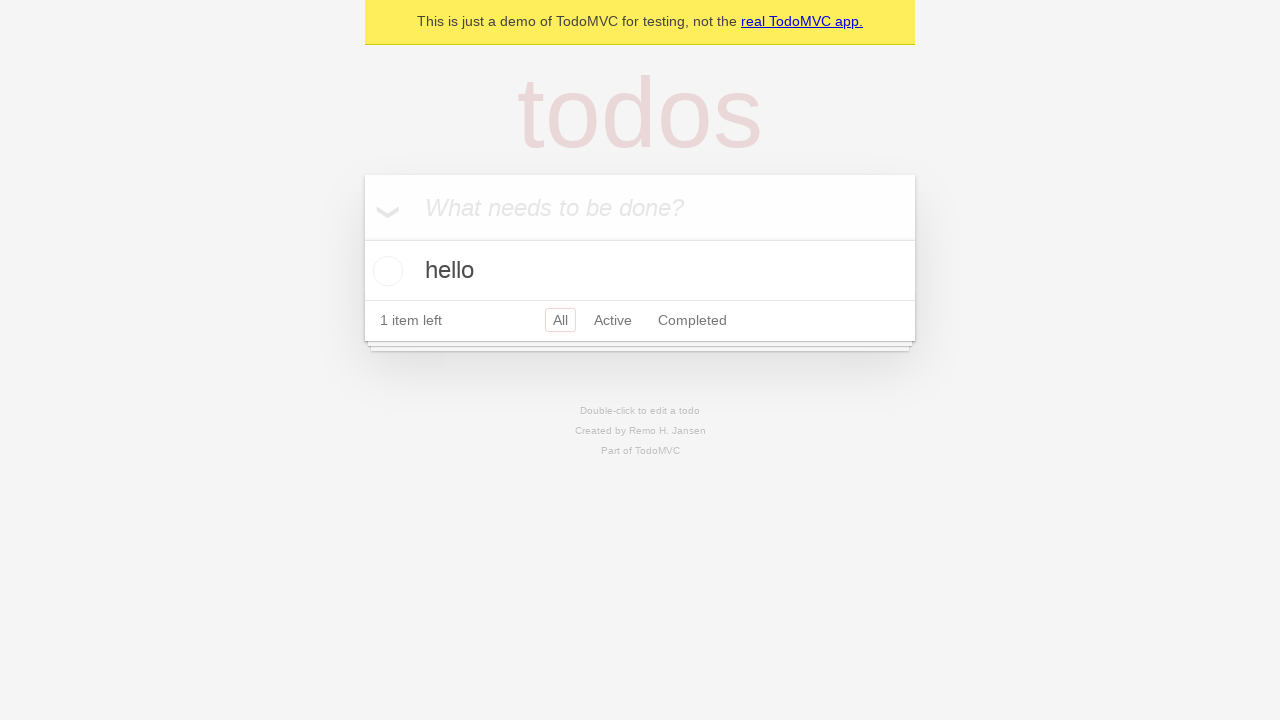

Clicked on the todo item title at (640, 271) on internal:testid=[data-testid="todo-title"s]
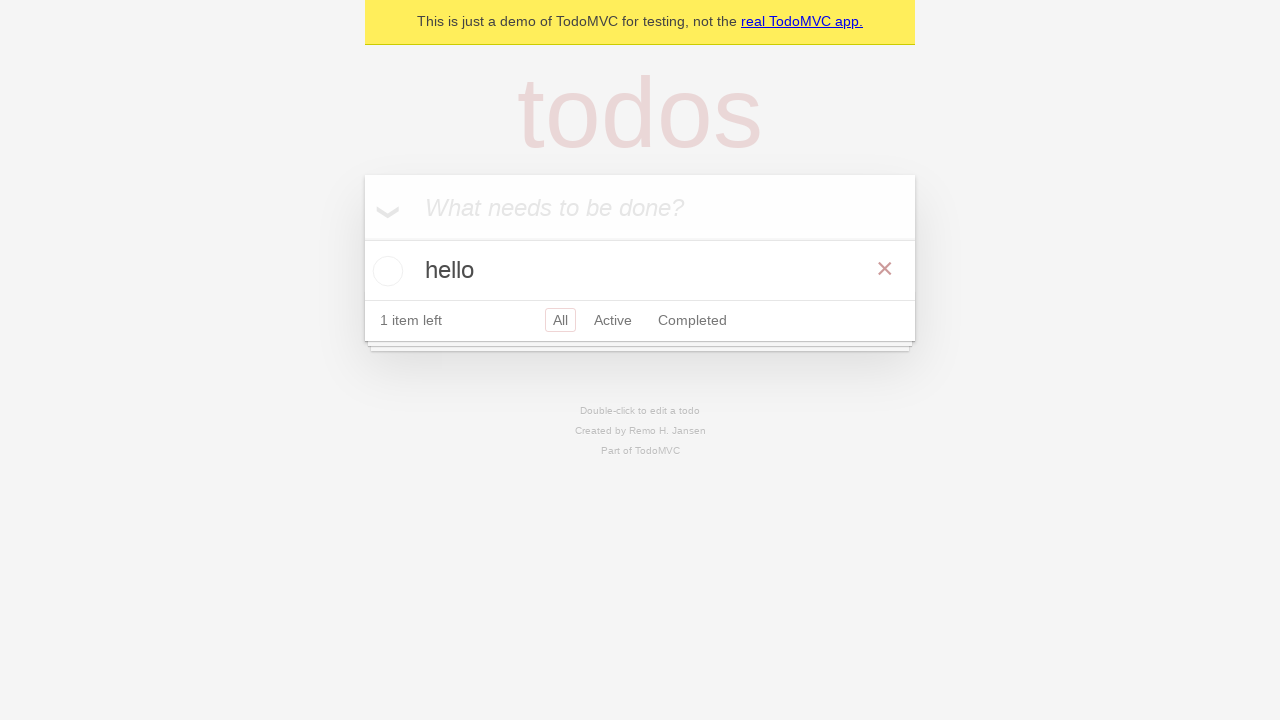

Clicked on the Active filter link at (613, 320) on internal:role=link[name="Active"i]
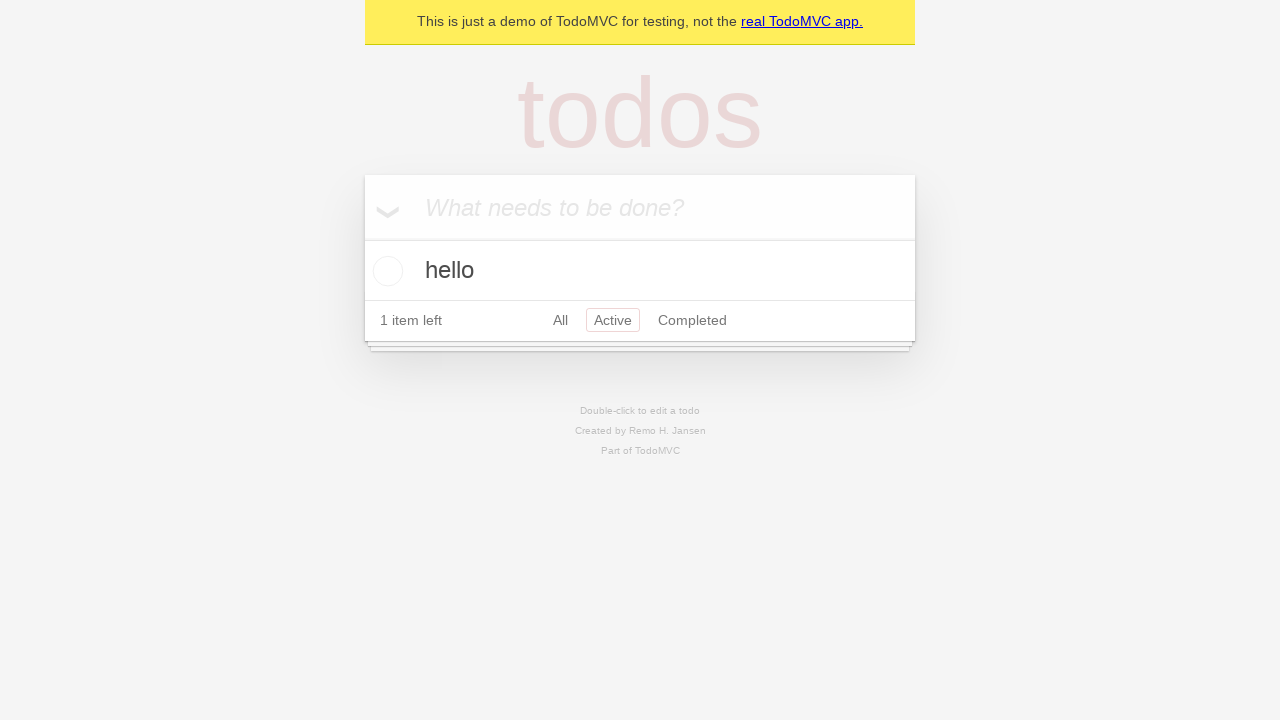

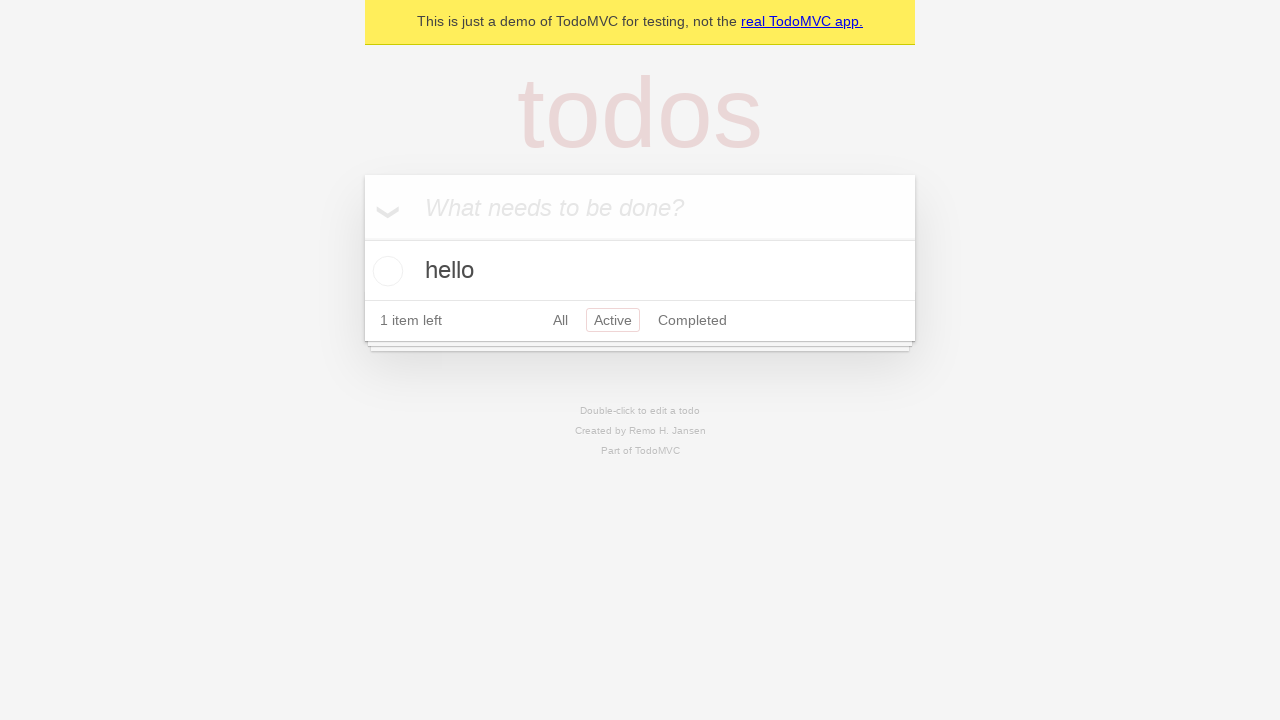